Tests registration form by filling in first name and last name fields

Starting URL: https://demo.automationtesting.in/Register.html

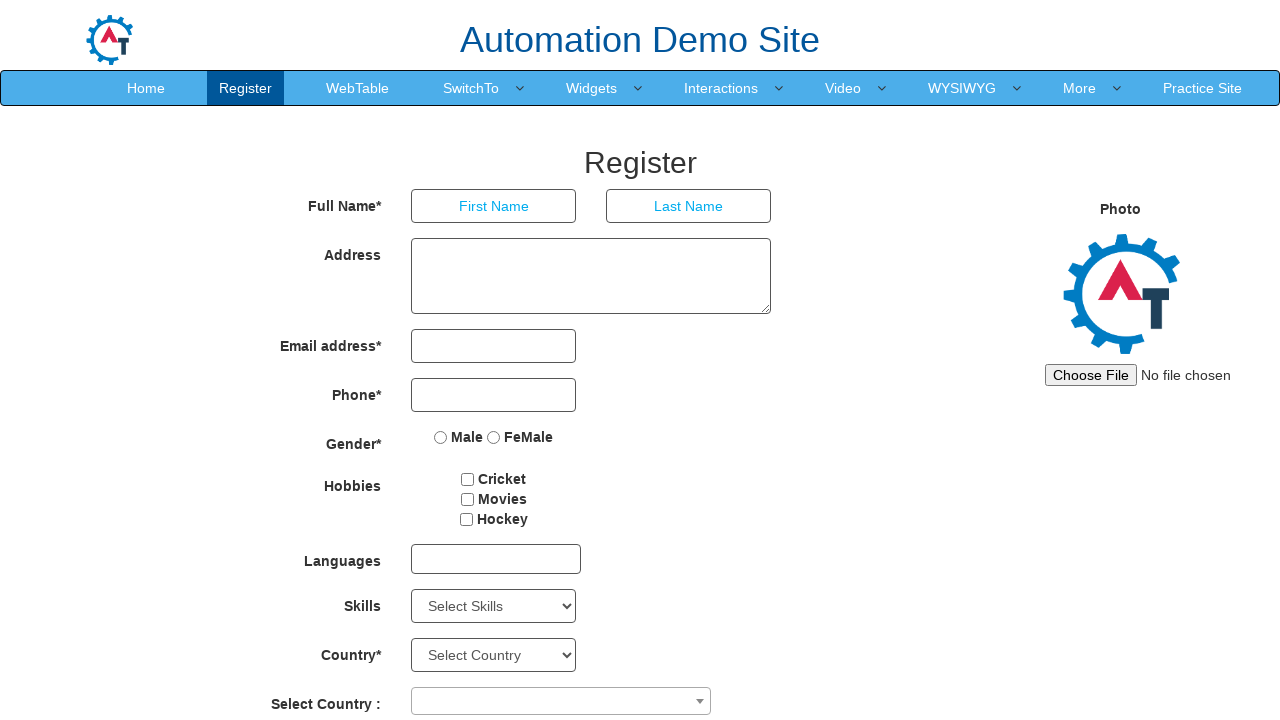

Filled first name field with 'pankaj' on [placeholder="First Name"]
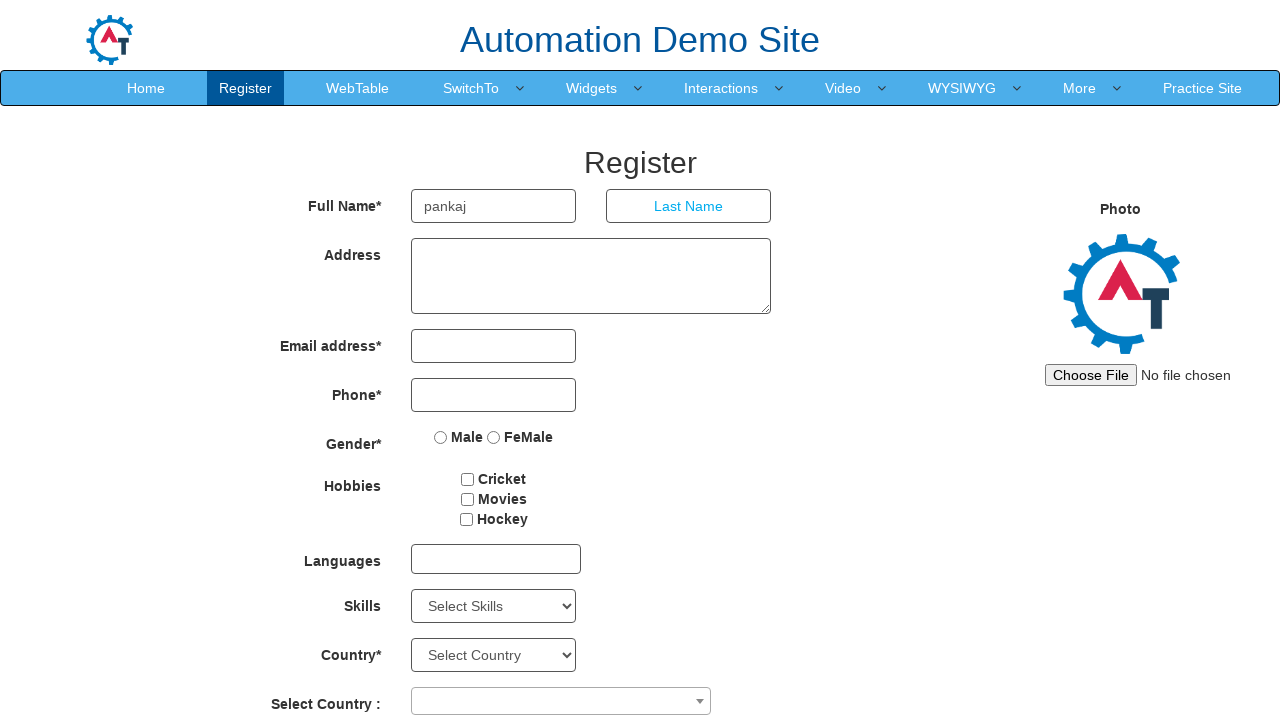

Filled last name field with 'bhavate' on [placeholder="Last Name"]
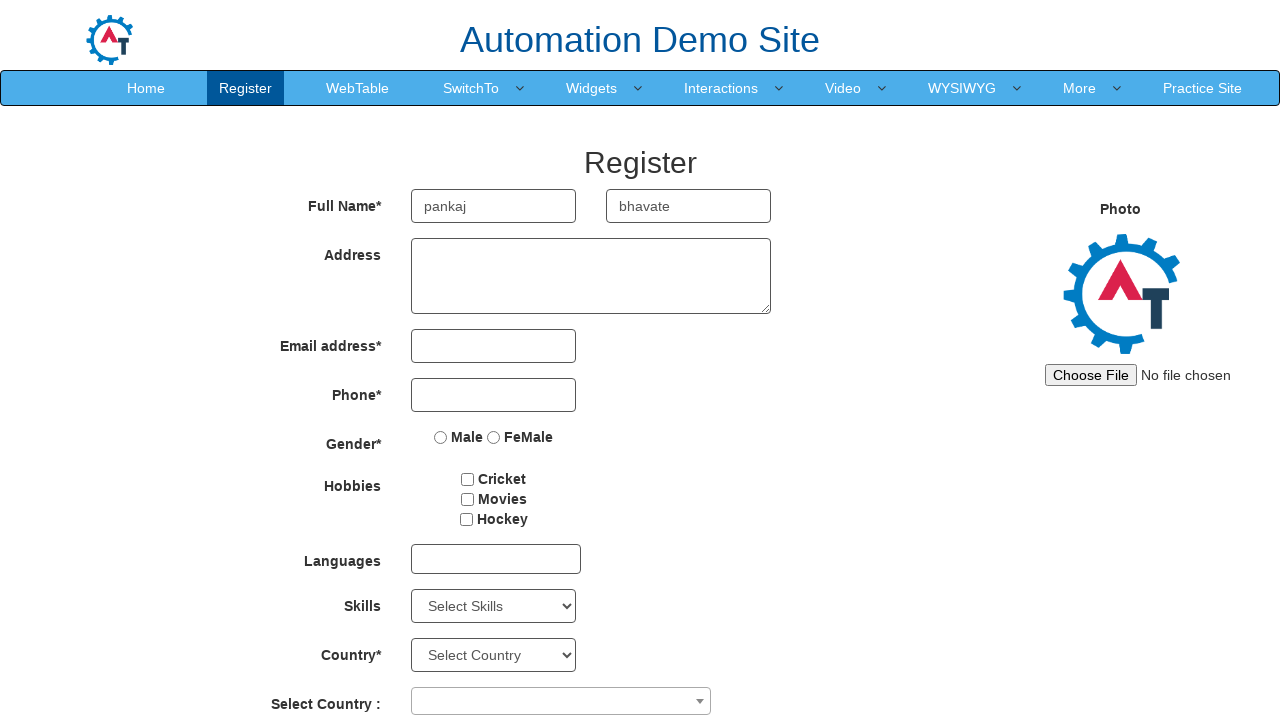

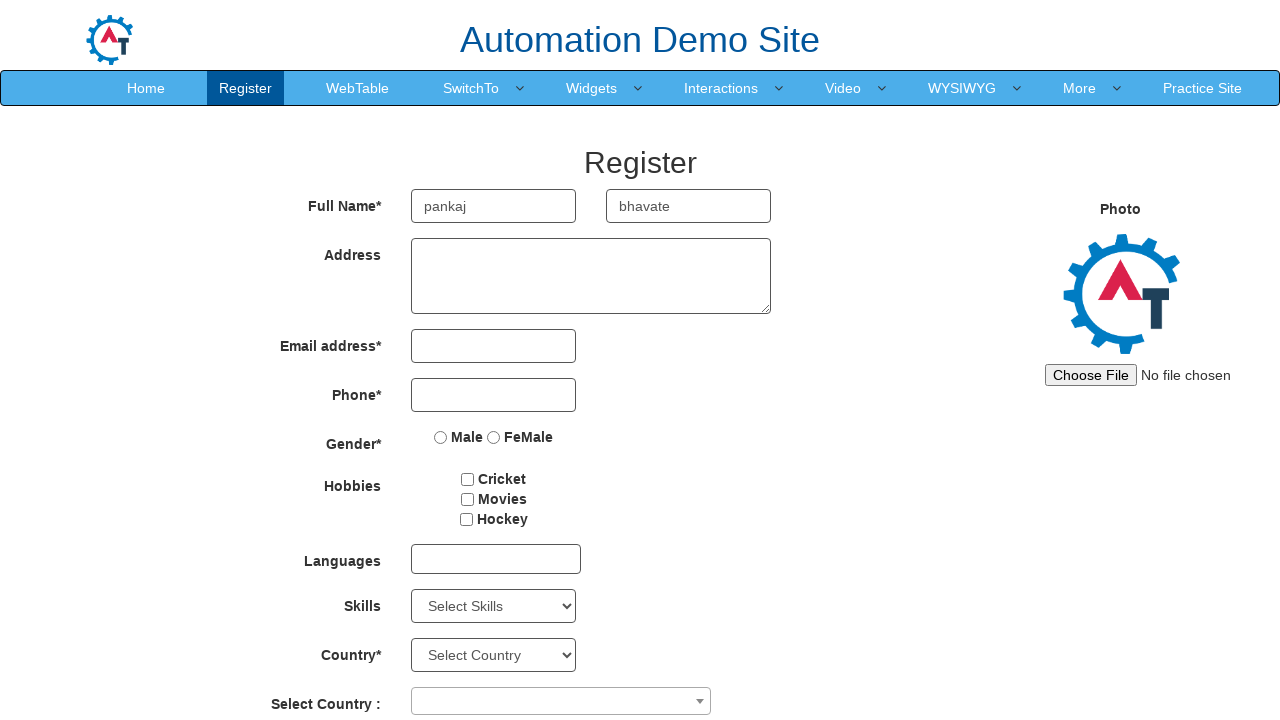